Tests that the currently applied filter is highlighted when navigating between filters

Starting URL: https://todo-app.serenity-js.org/#/

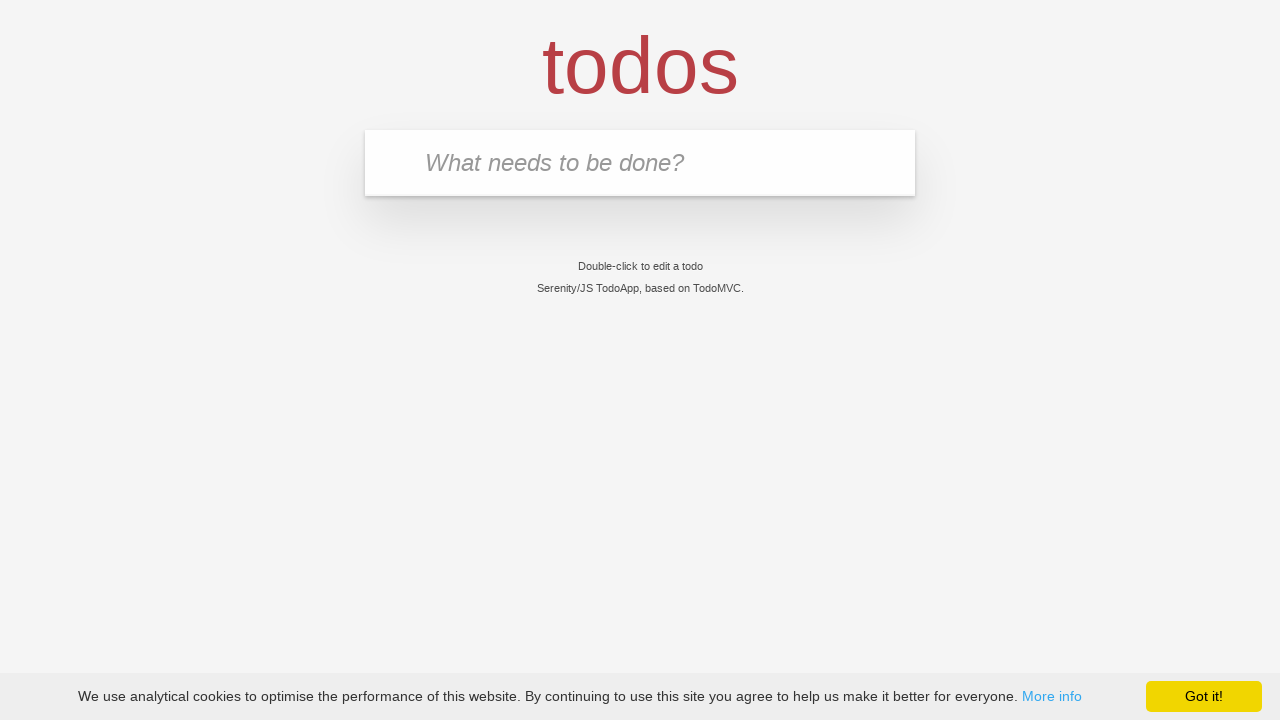

Filled new todo field with 'buy some cheese' on .new-todo
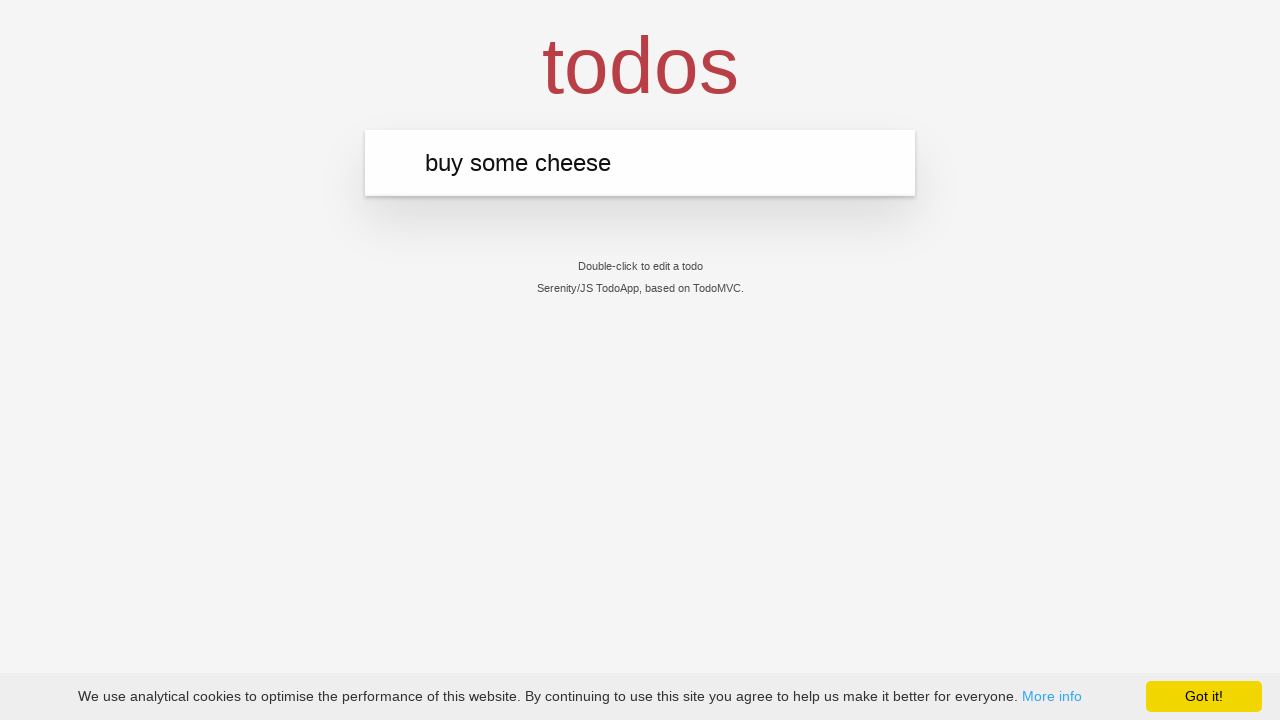

Pressed Enter to create first todo on .new-todo
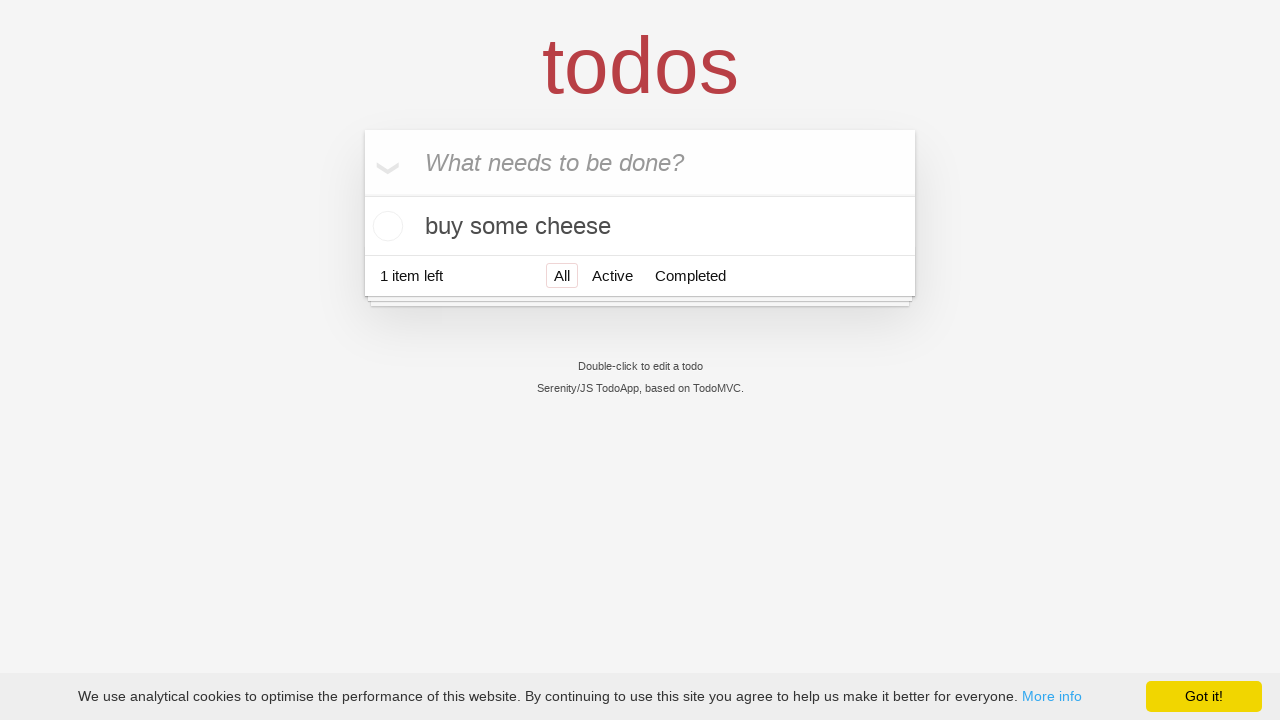

Filled new todo field with 'feed the cat' on .new-todo
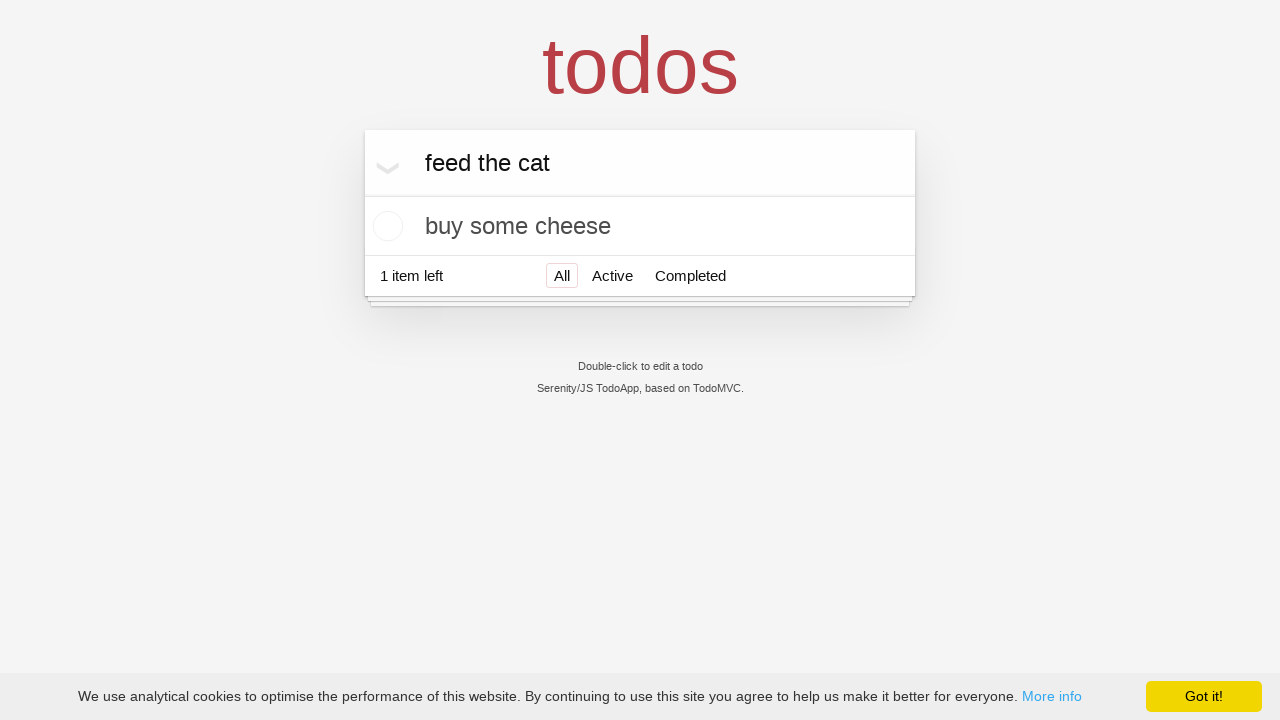

Pressed Enter to create second todo on .new-todo
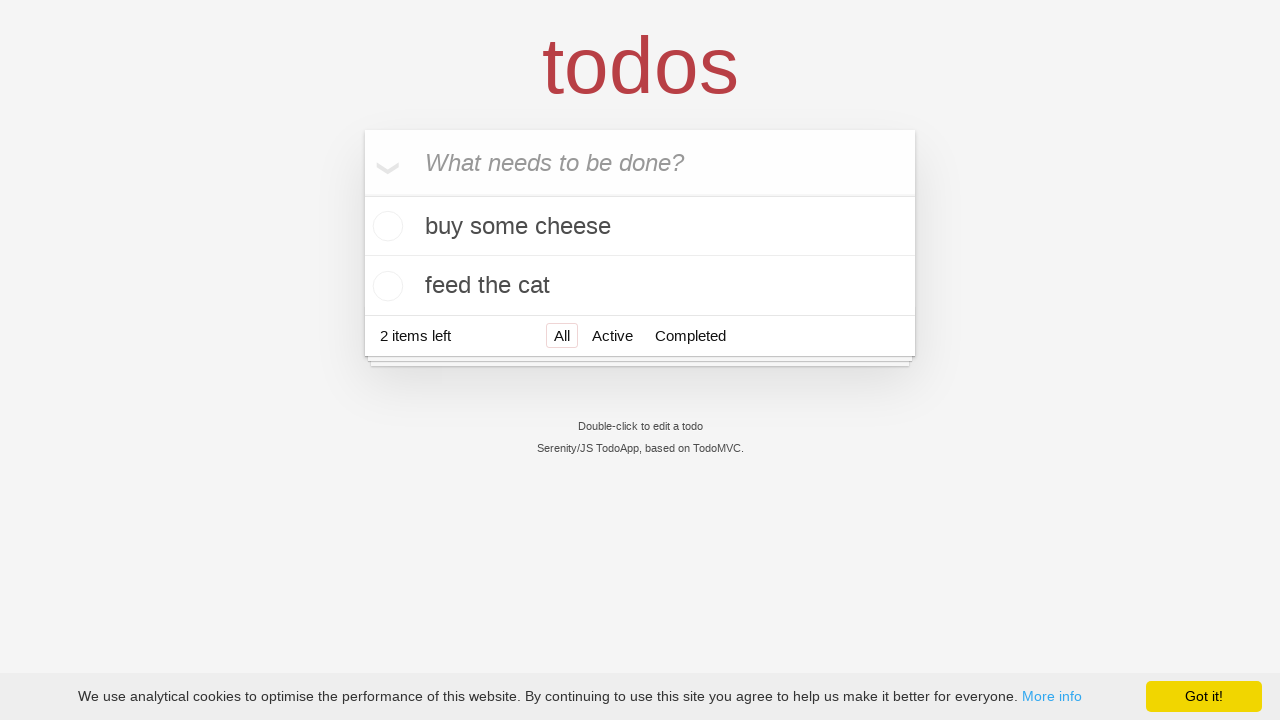

Filled new todo field with 'book a doctors appointment' on .new-todo
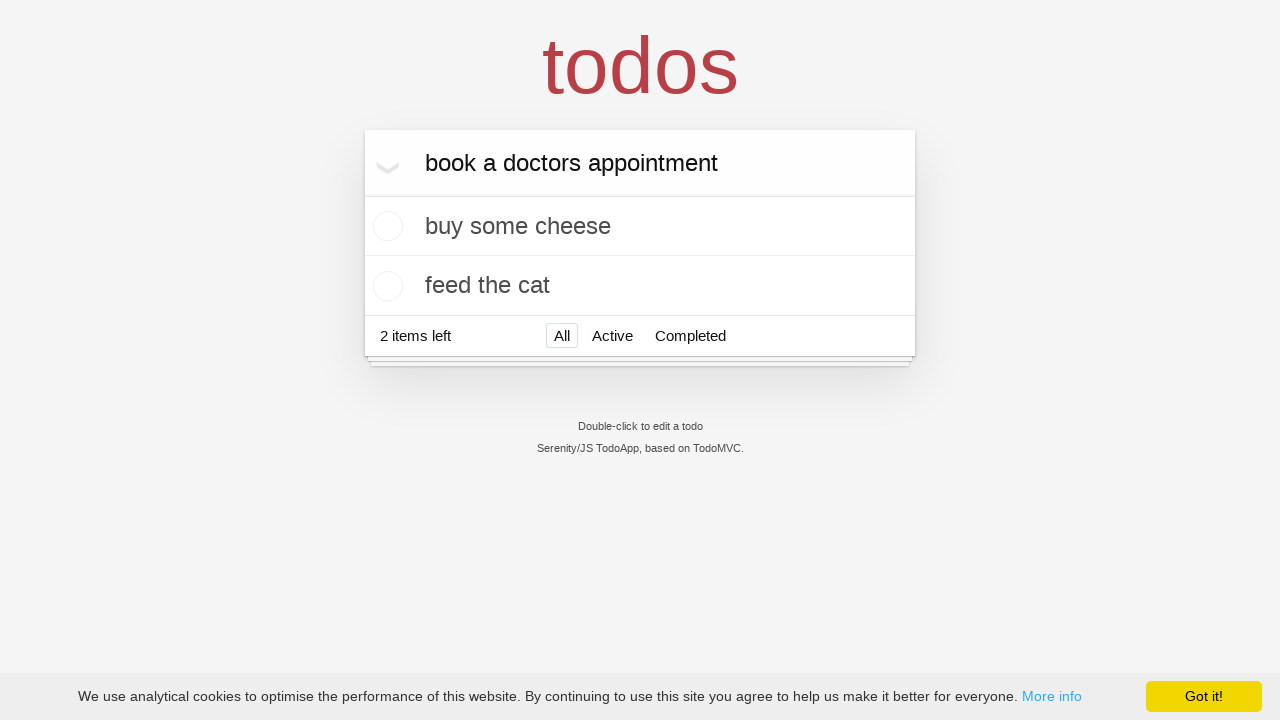

Pressed Enter to create third todo on .new-todo
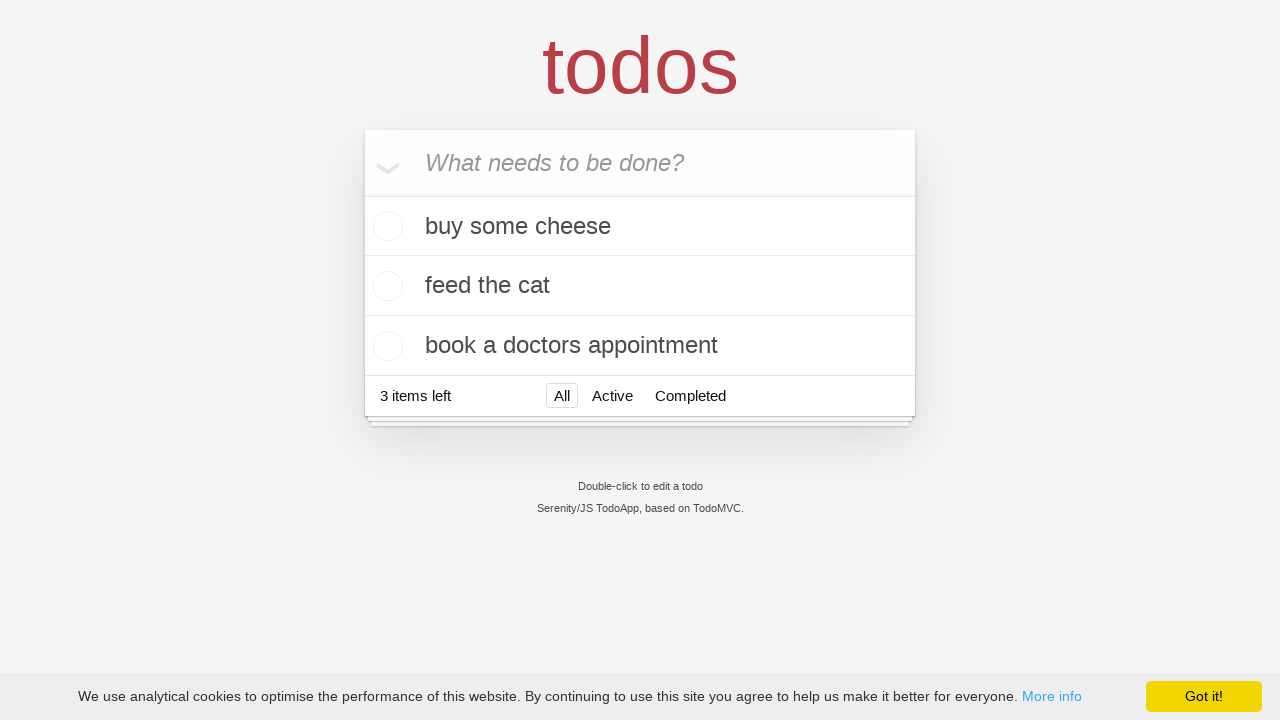

Waited for all three todos to appear in the list
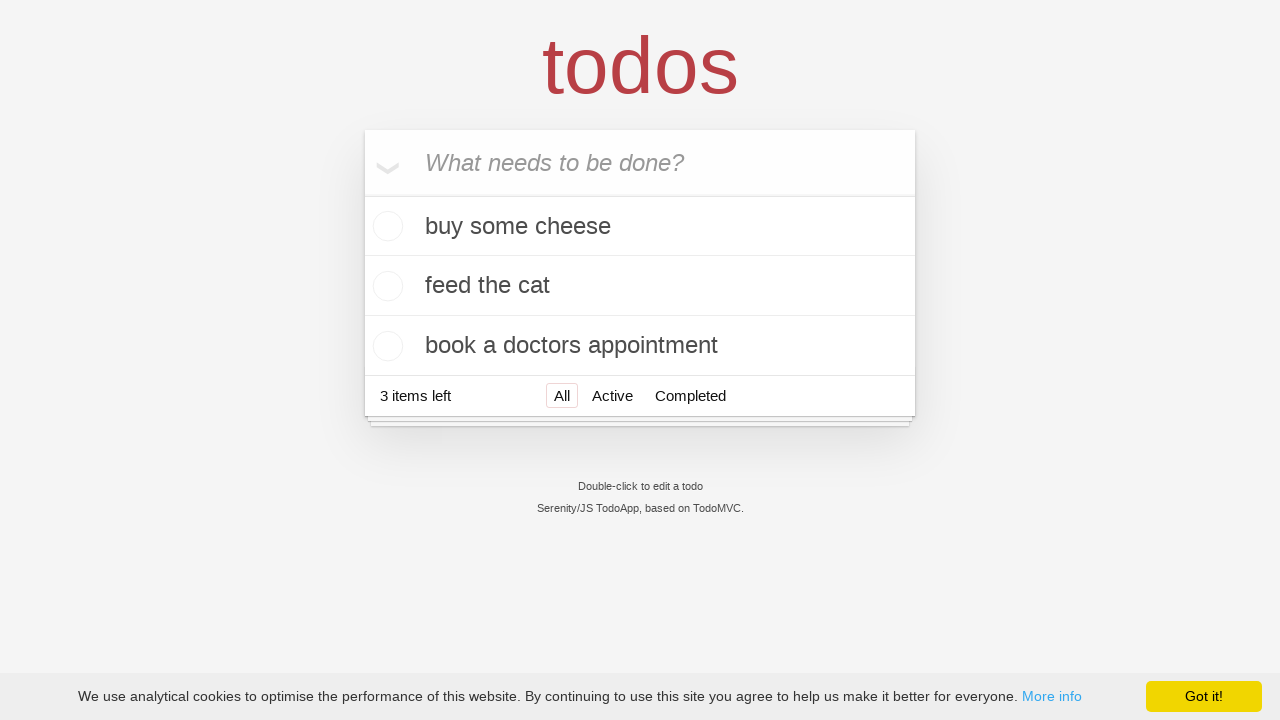

Clicked Active filter to navigate to active todos at (612, 395) on .filters >> text=Active
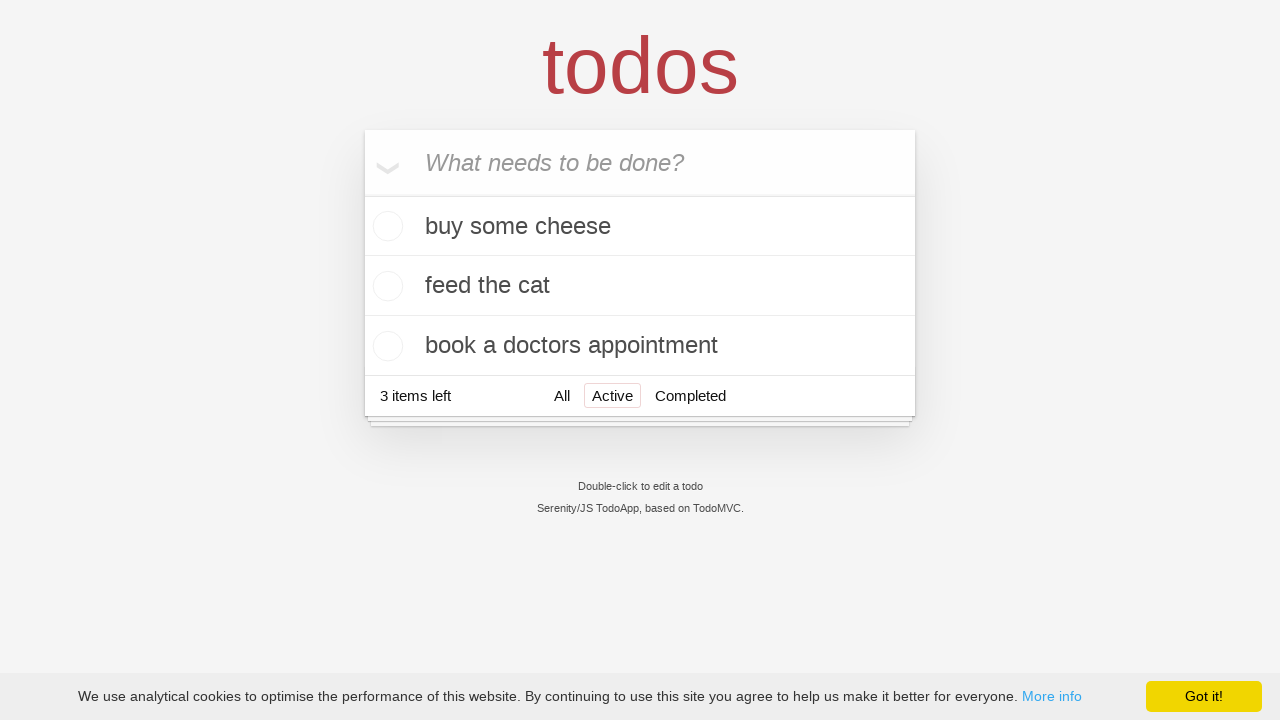

Clicked Completed filter and verified it is highlighted as the currently applied filter at (690, 395) on .filters >> text=Completed
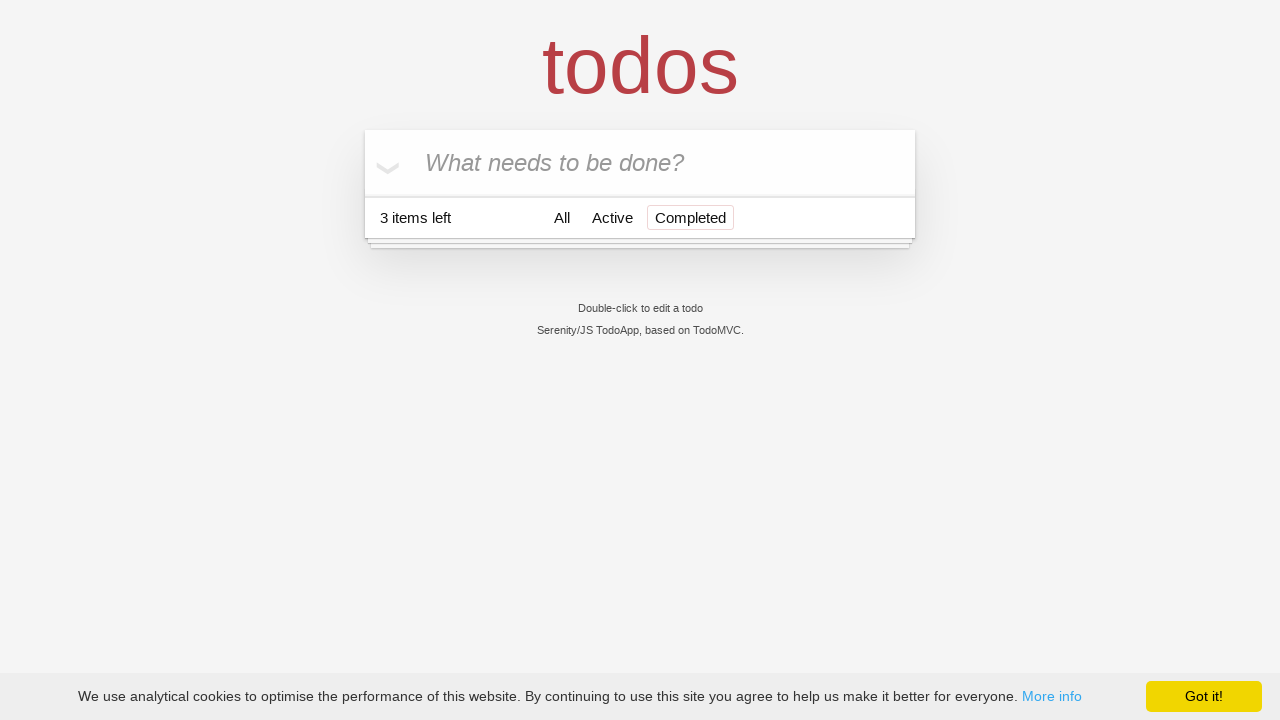

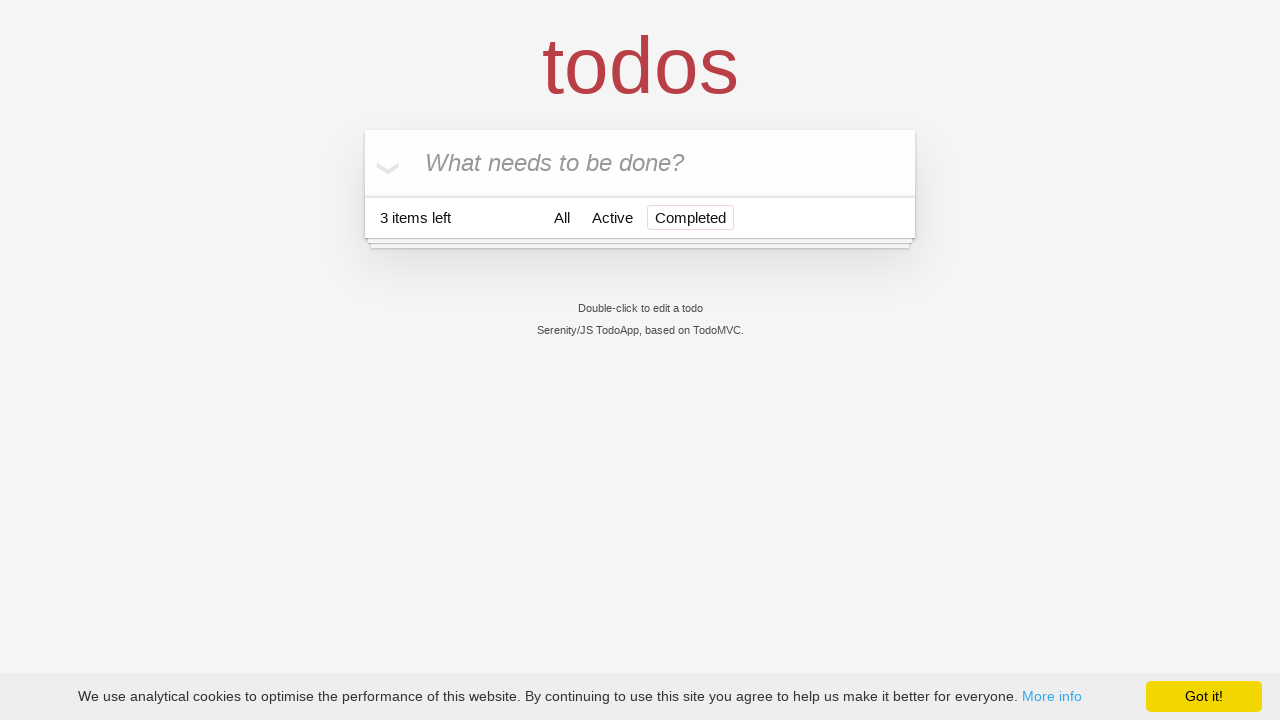